Tests page scrolling functionality by scrolling down and then up on the Automation Exercise website

Starting URL: https://automationexercise.com/

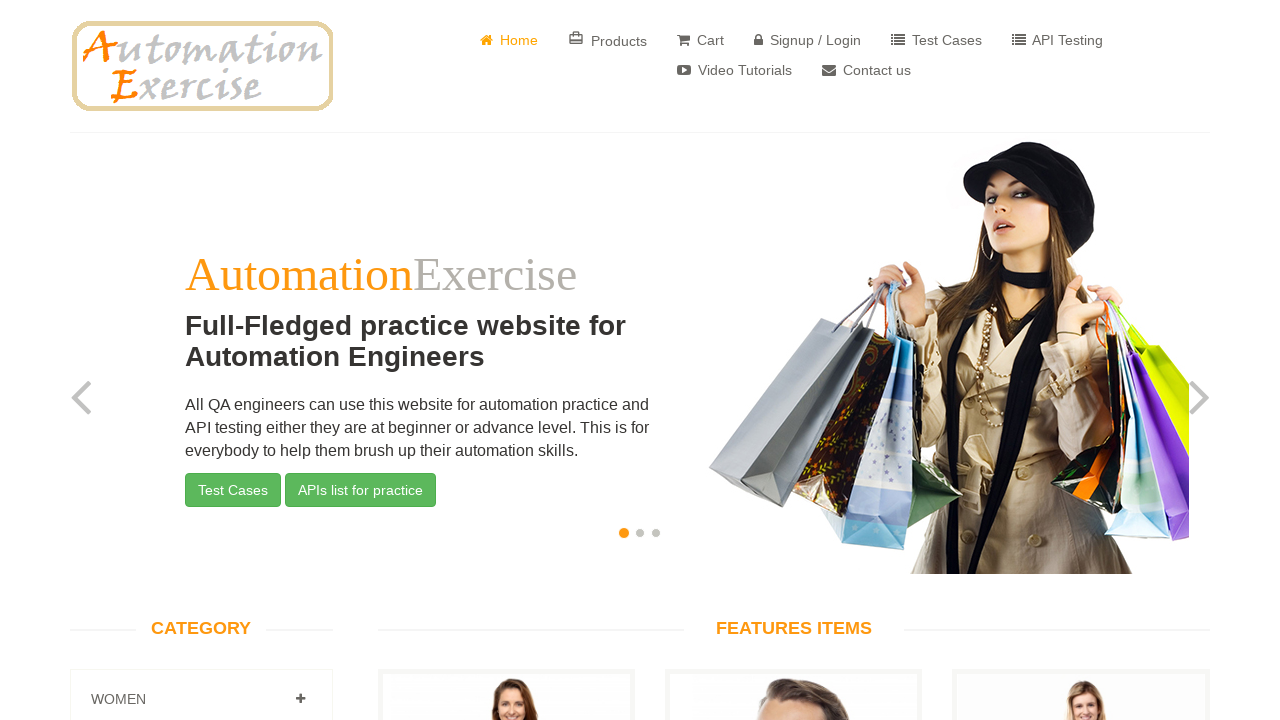

Scrolled down by 2000 pixels on the page
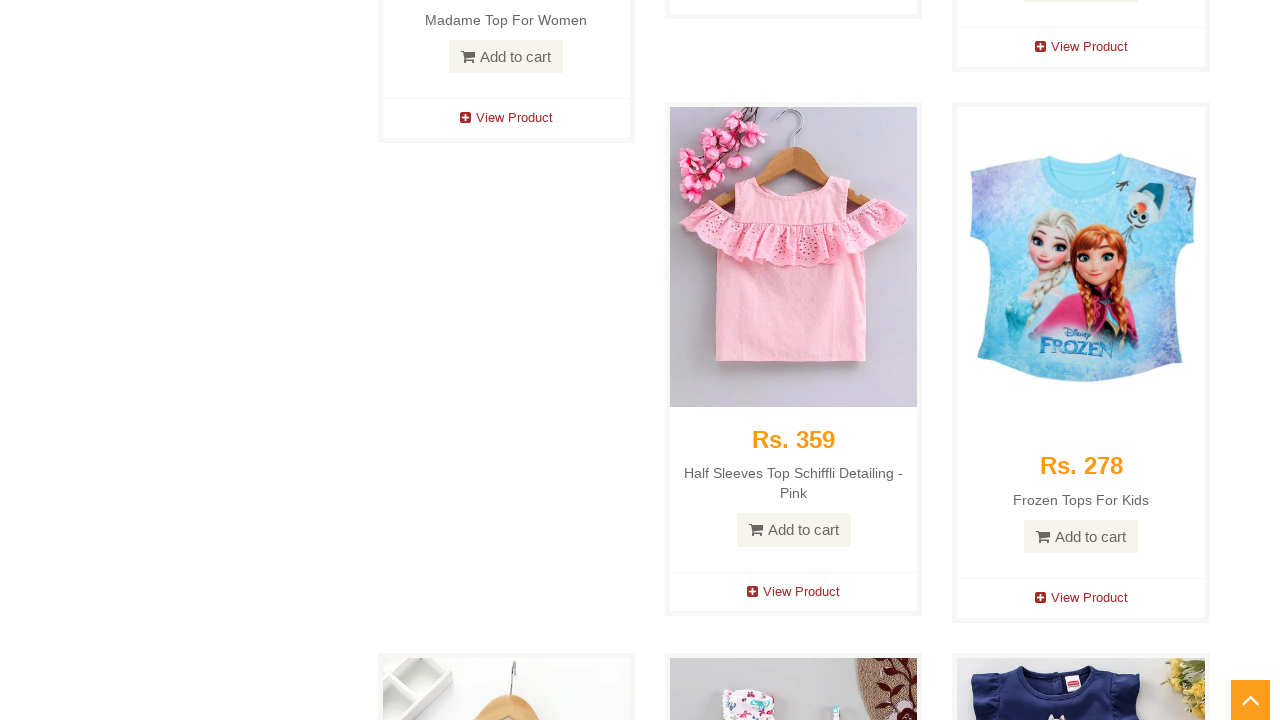

Scrolled up by 800 pixels on the page
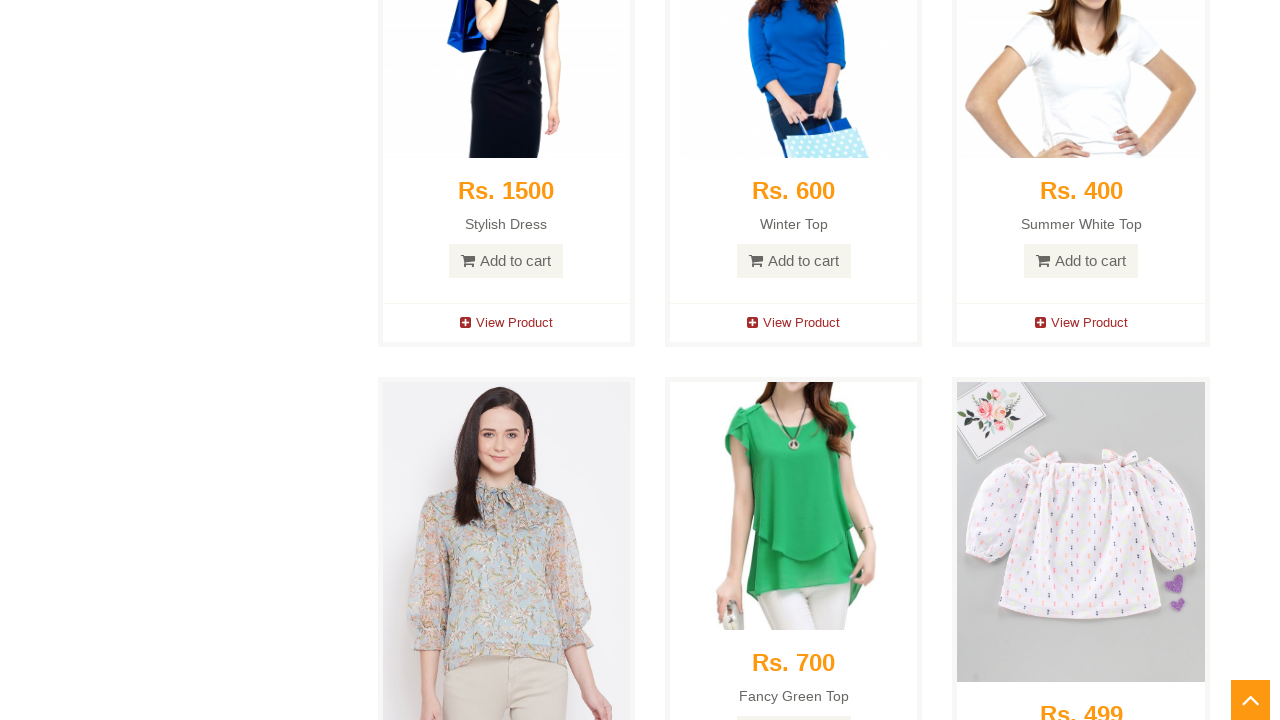

Waited 1000ms for scroll actions to complete
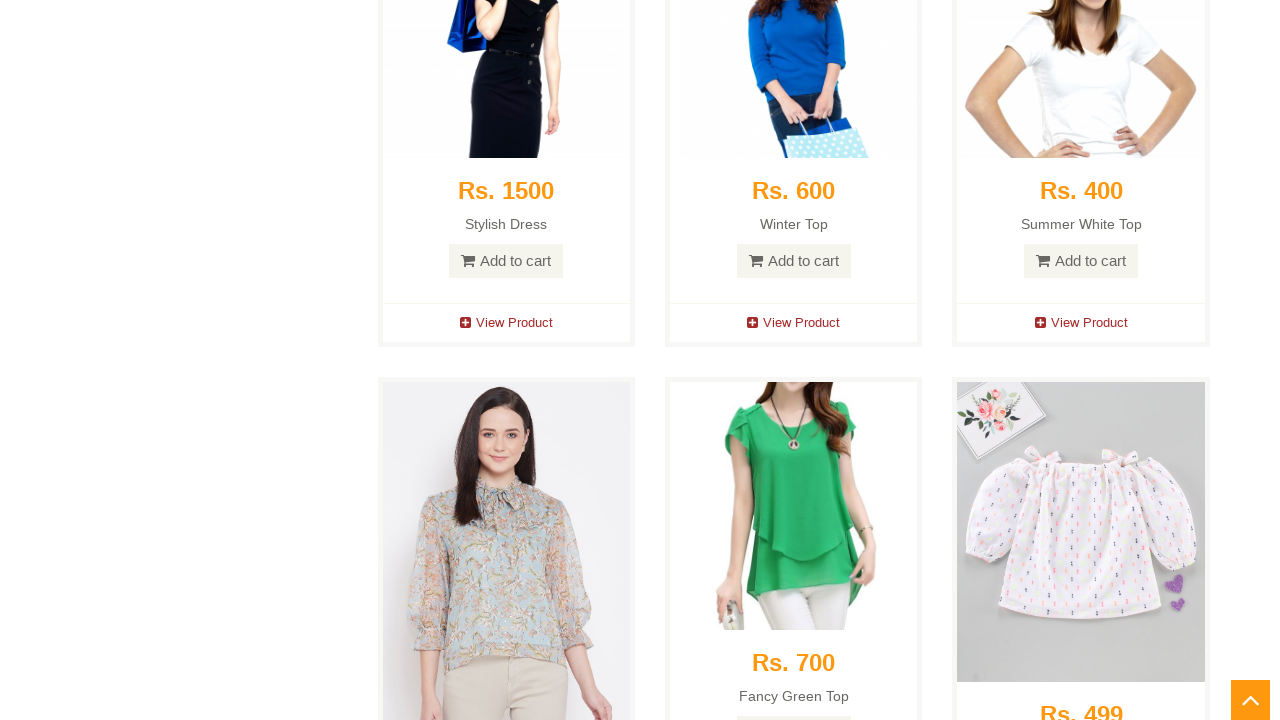

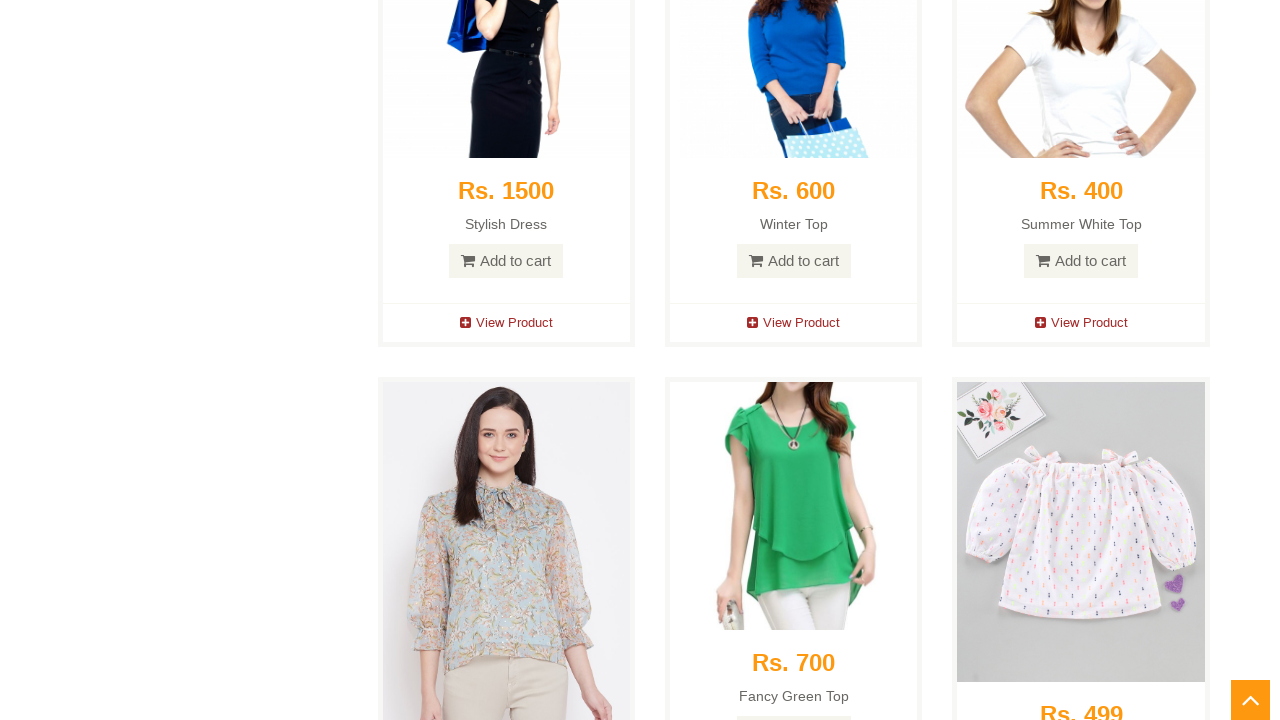